Tests domain availability search on registro.br by entering multiple domain names and checking their availability status

Starting URL: https://registro.br/

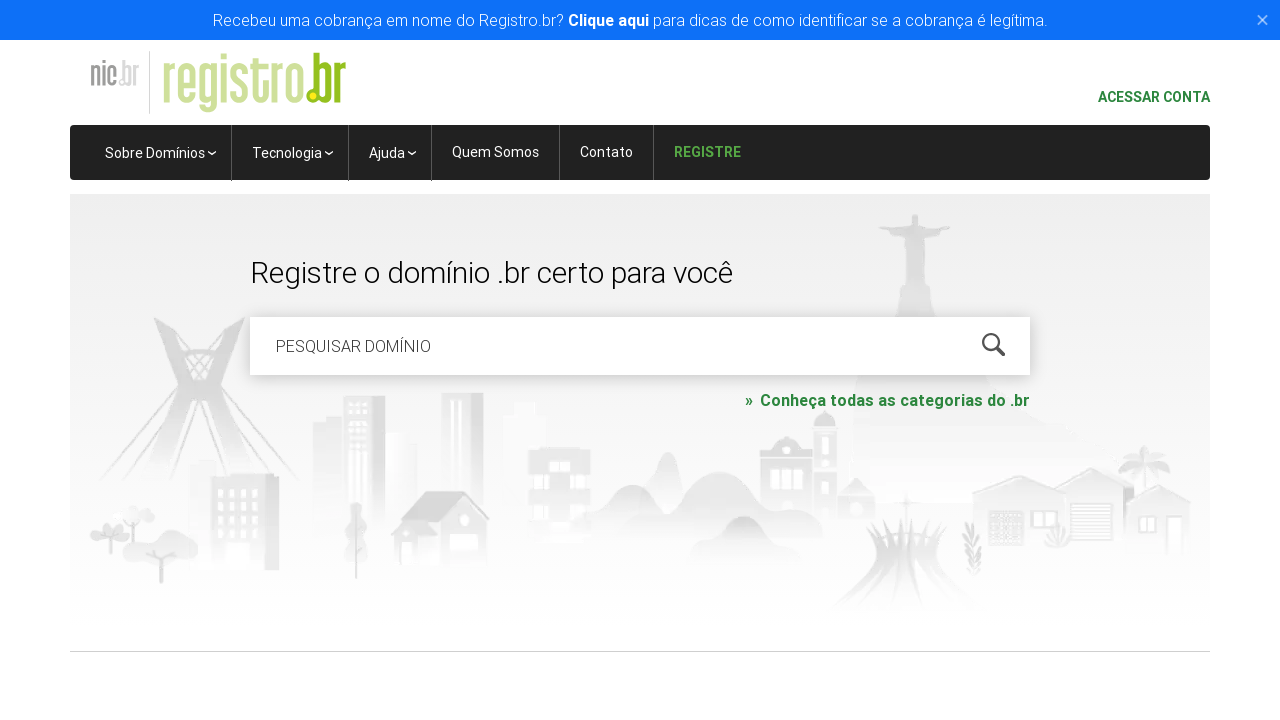

Cleared the domain search field on #is-avail-field
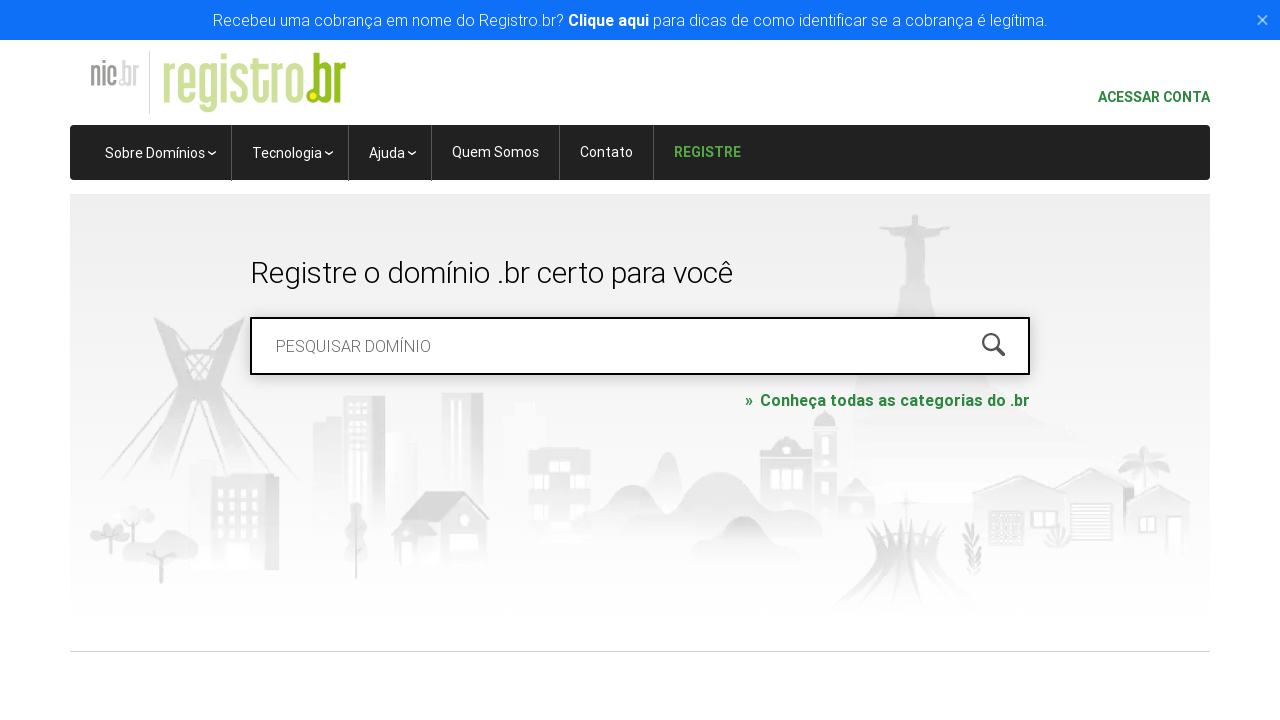

Filled search field with domain 'roboscompython.com.br' on #is-avail-field
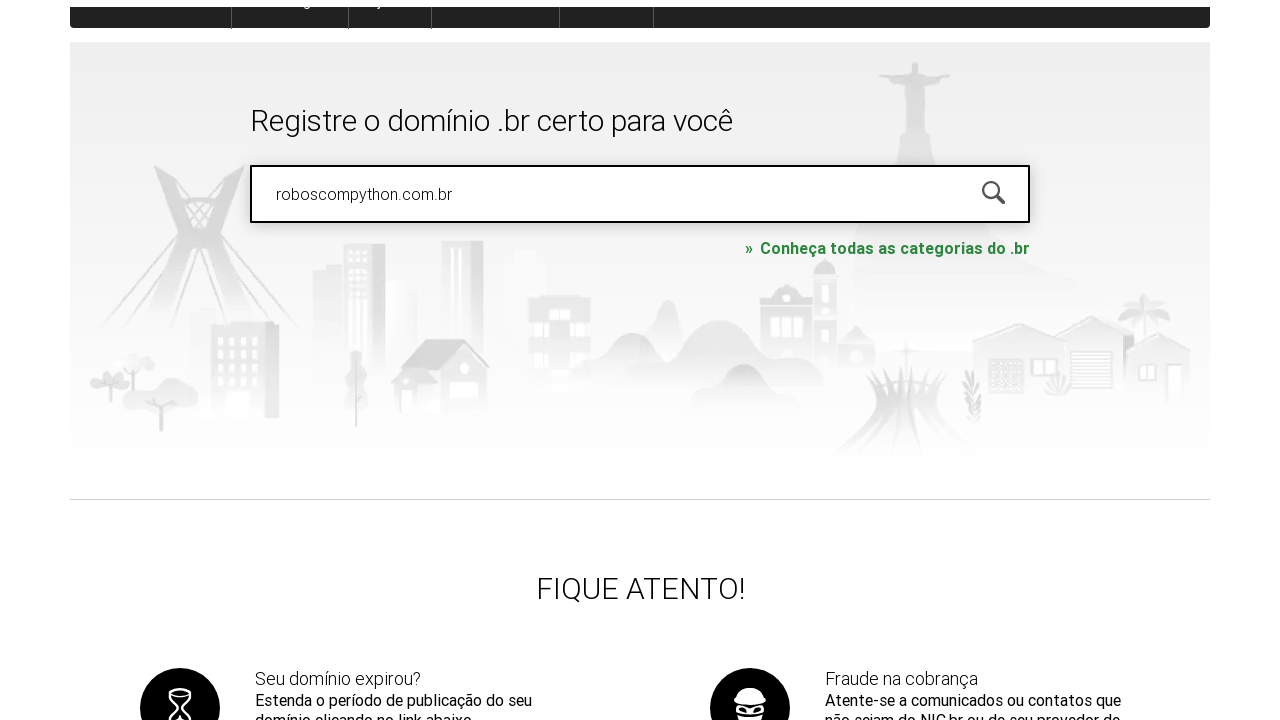

Pressed Enter to search for domain 'roboscompython.com.br' on #is-avail-field
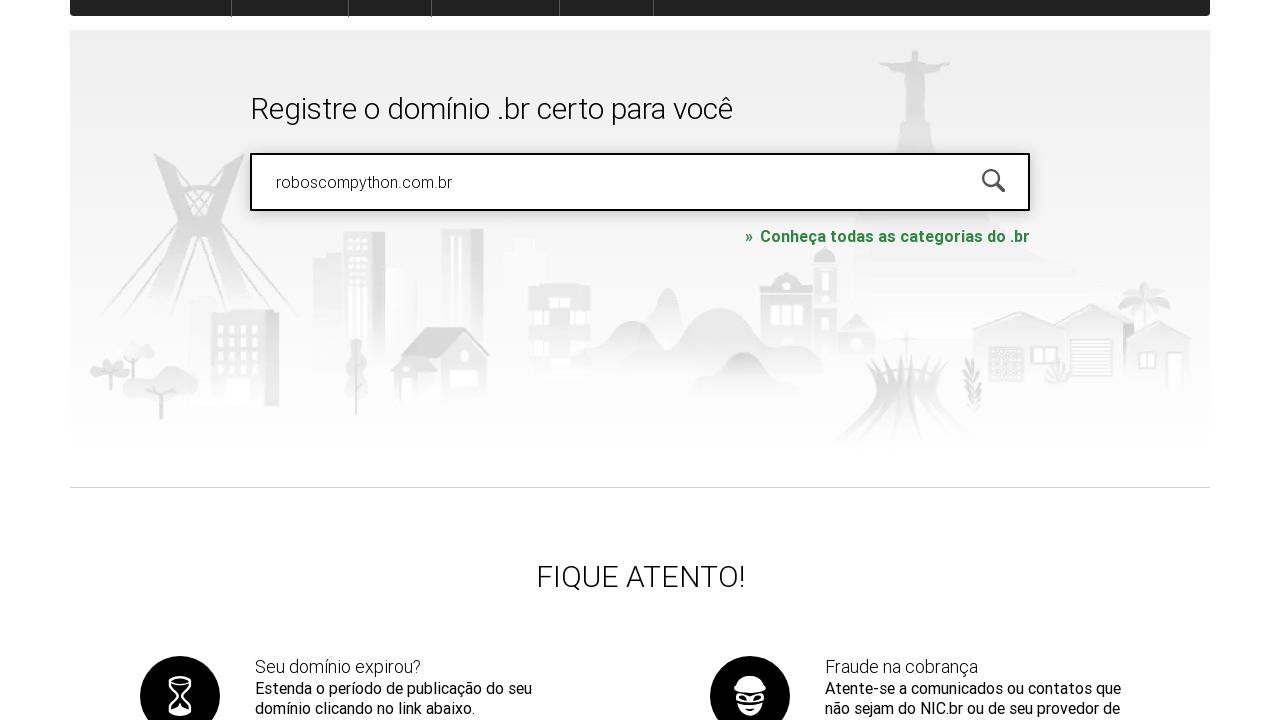

Availability status results loaded for 'roboscompython.com.br'
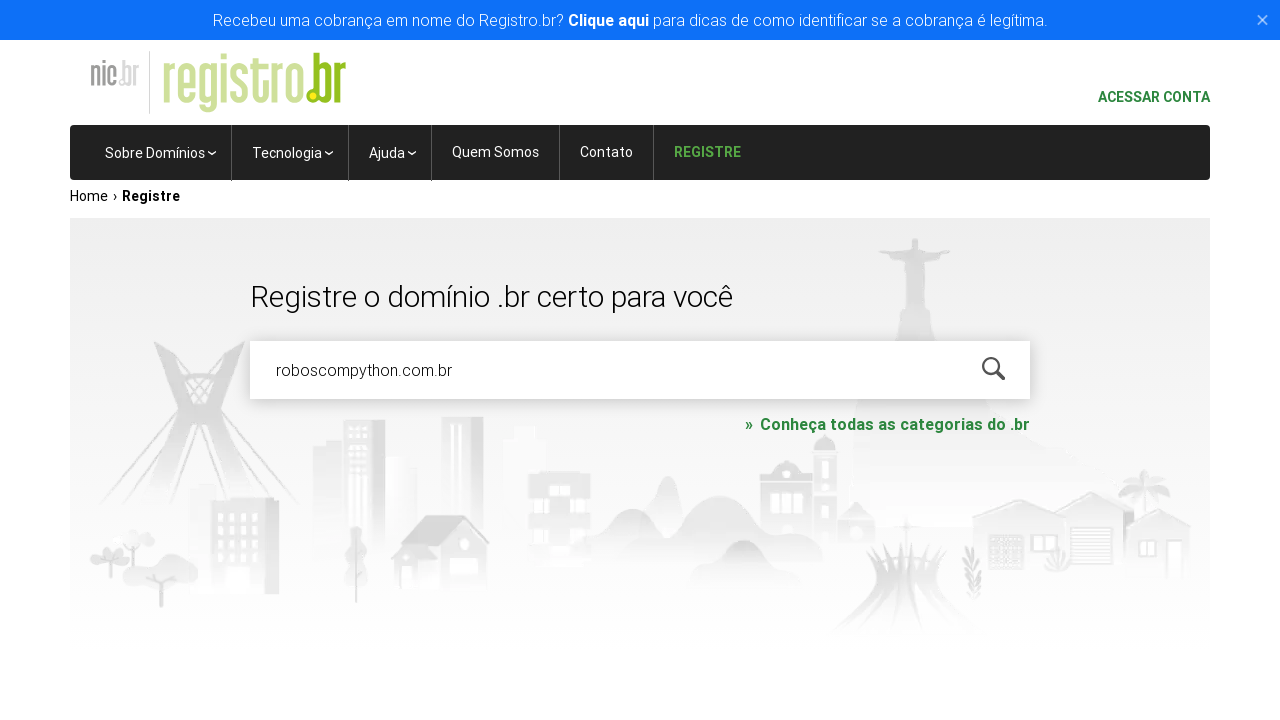

Waited 1 second before next domain search
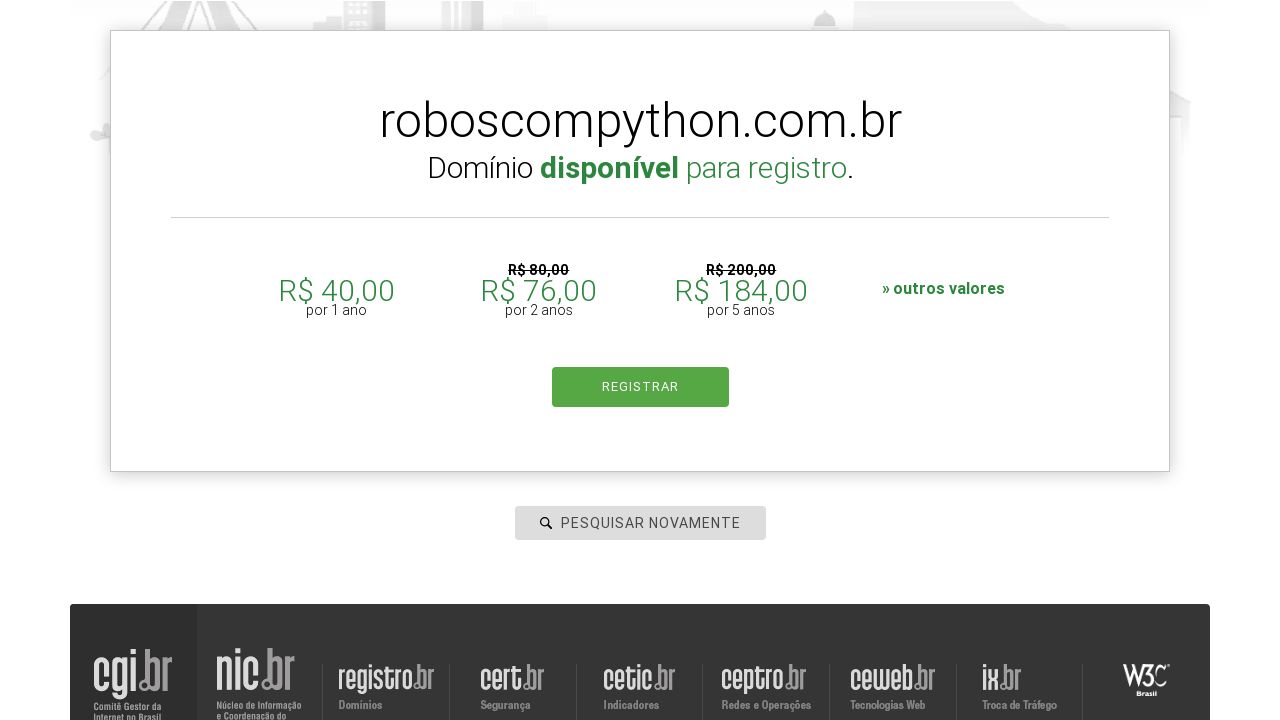

Cleared the domain search field on #is-avail-field
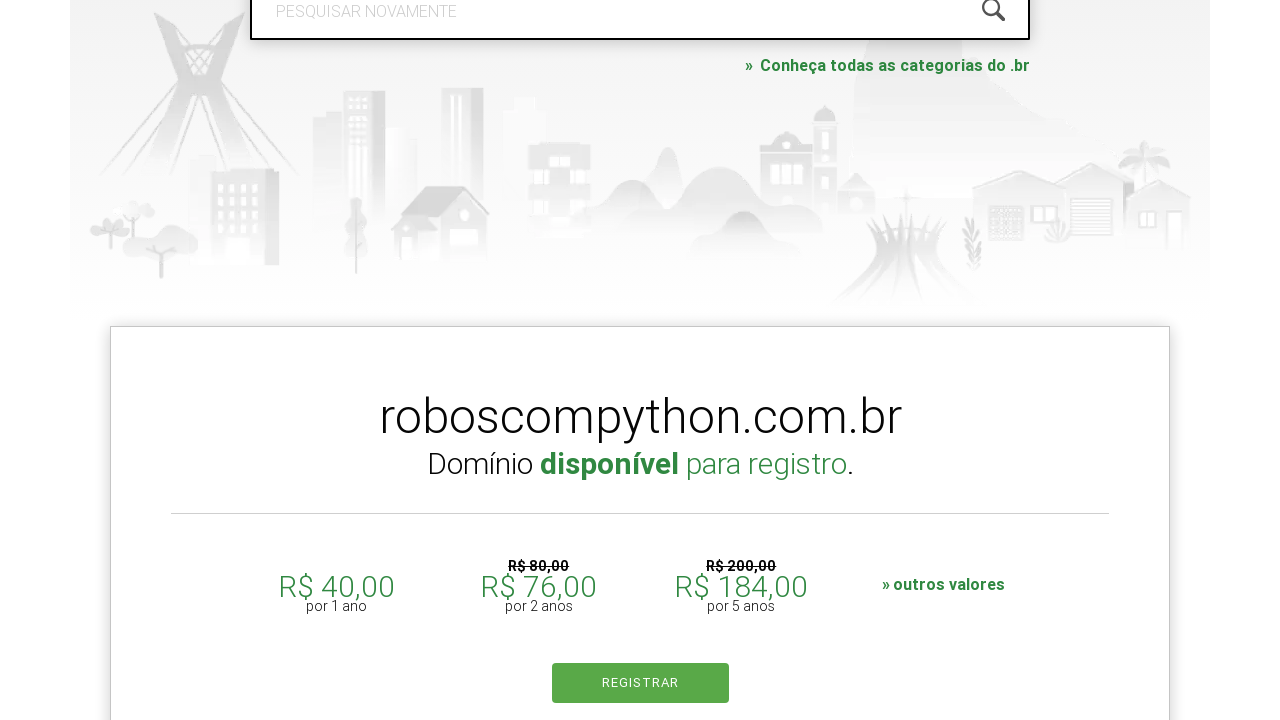

Filled search field with domain 'udemy.com' on #is-avail-field
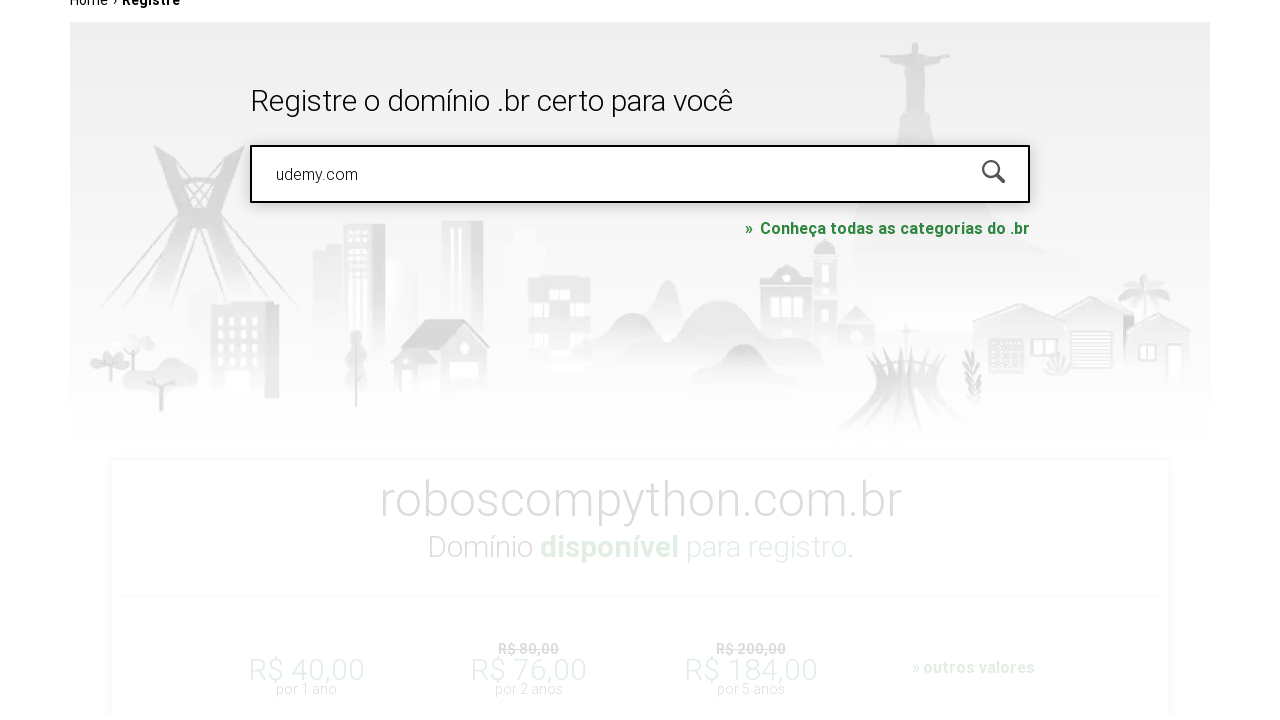

Pressed Enter to search for domain 'udemy.com' on #is-avail-field
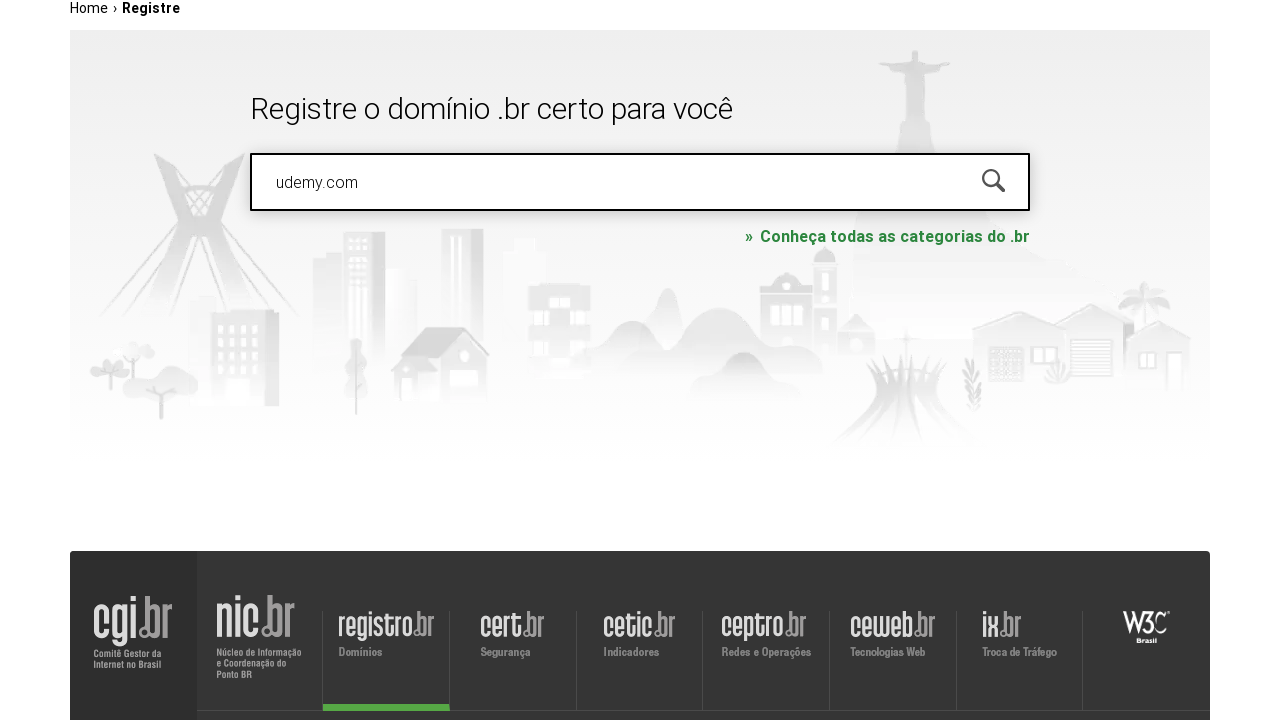

Availability status results loaded for 'udemy.com'
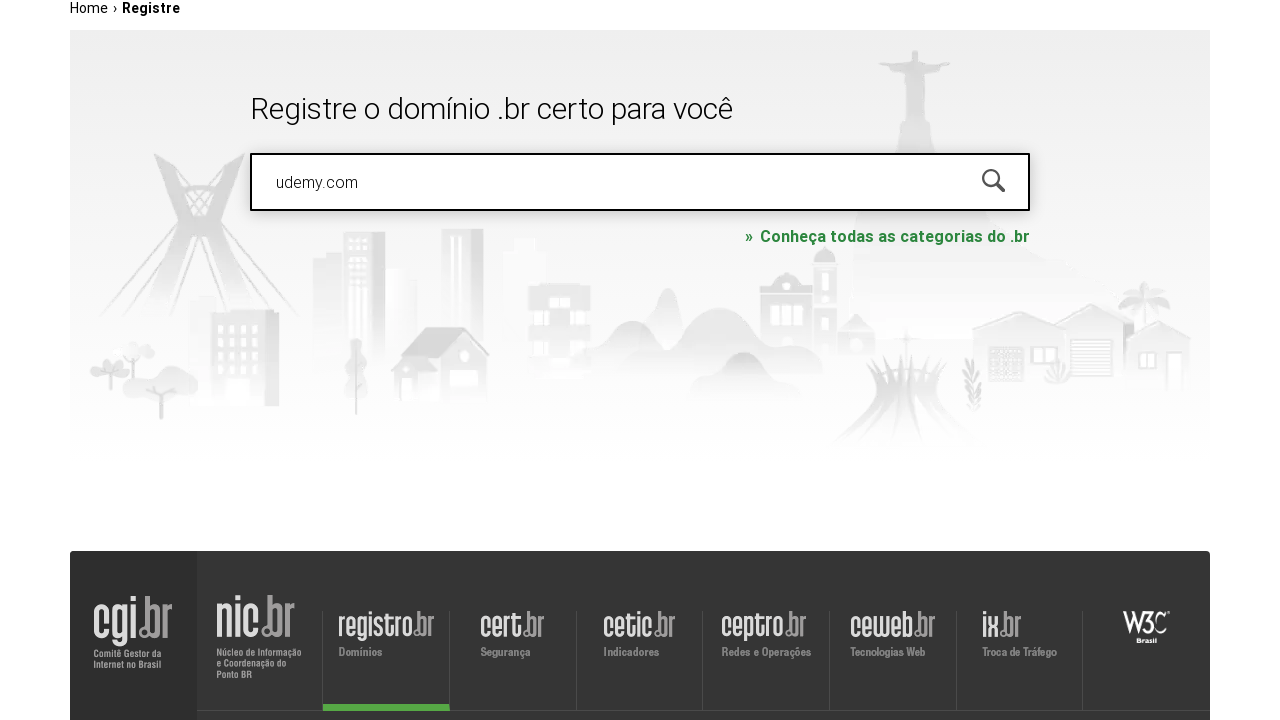

Waited 1 second before next domain search
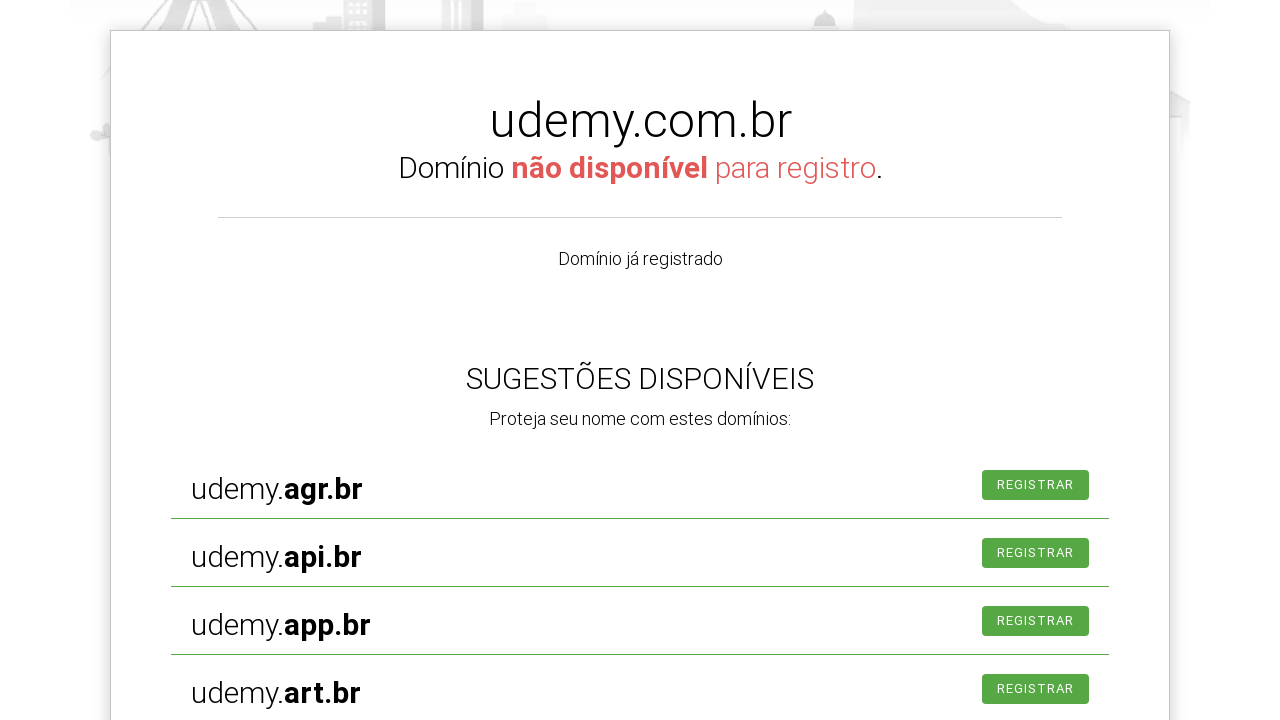

Cleared the domain search field on #is-avail-field
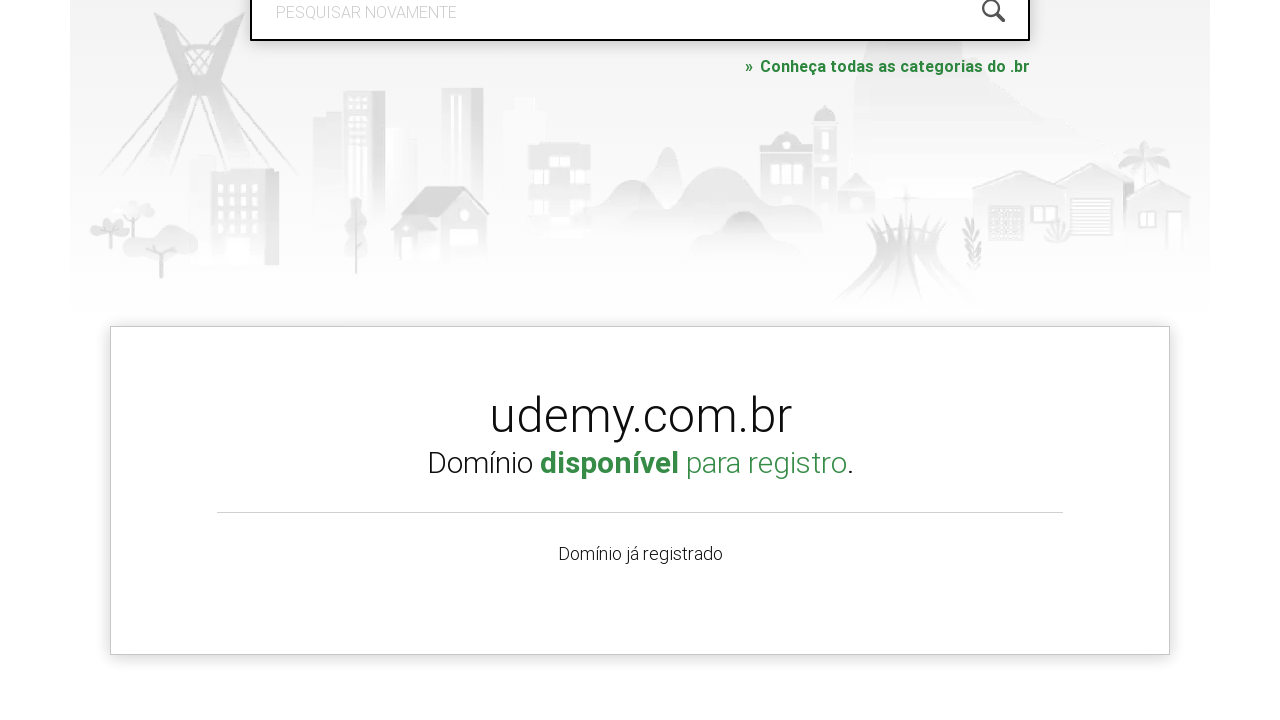

Filled search field with domain 'uol.com.br' on #is-avail-field
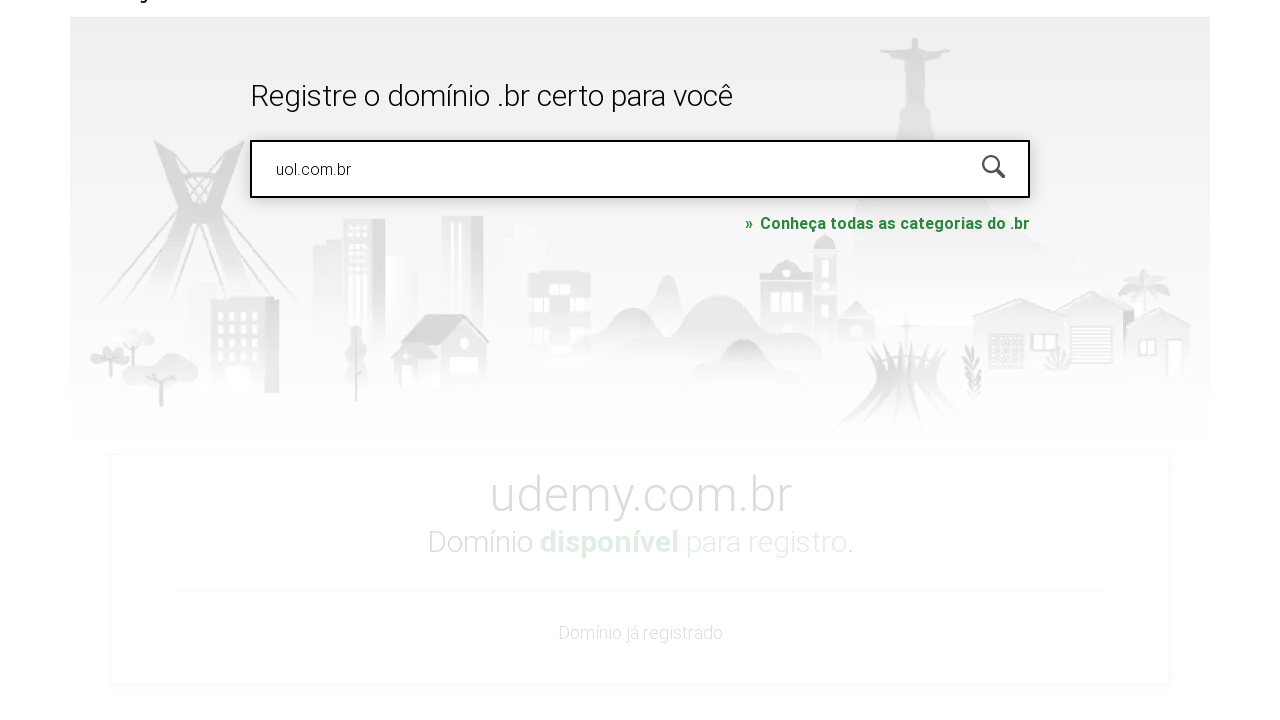

Pressed Enter to search for domain 'uol.com.br' on #is-avail-field
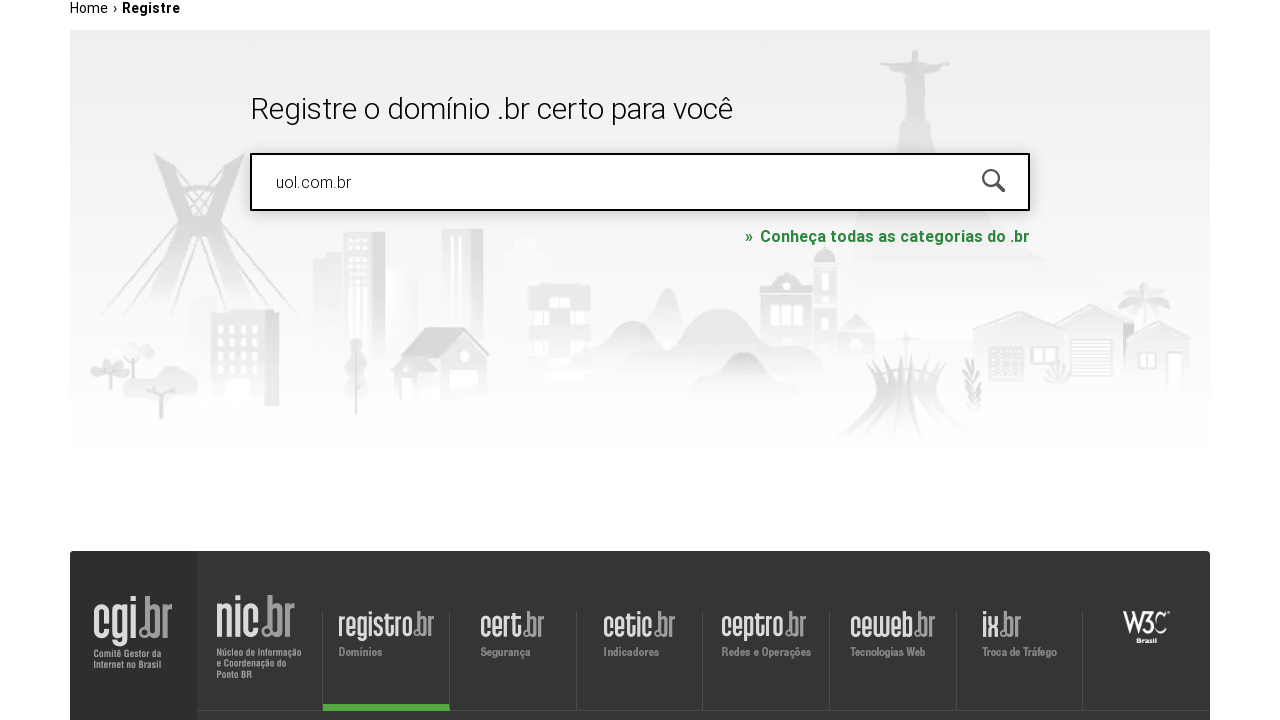

Availability status results loaded for 'uol.com.br'
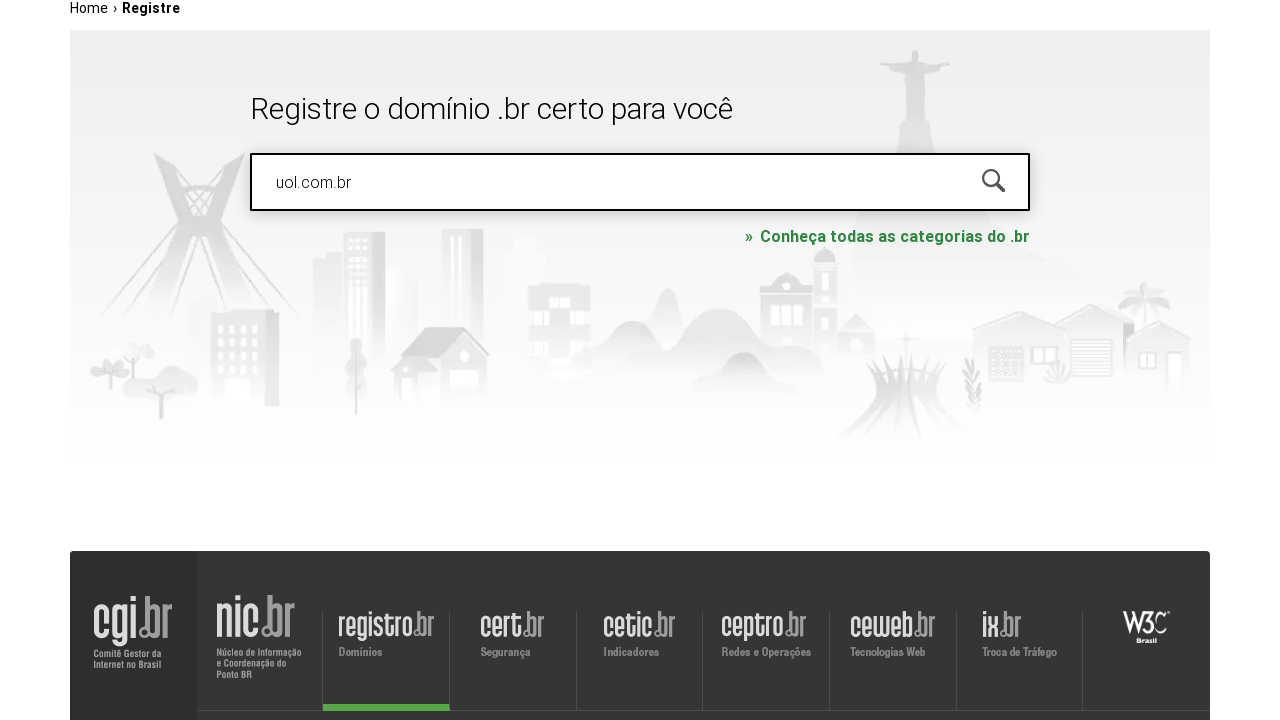

Waited 1 second before next domain search
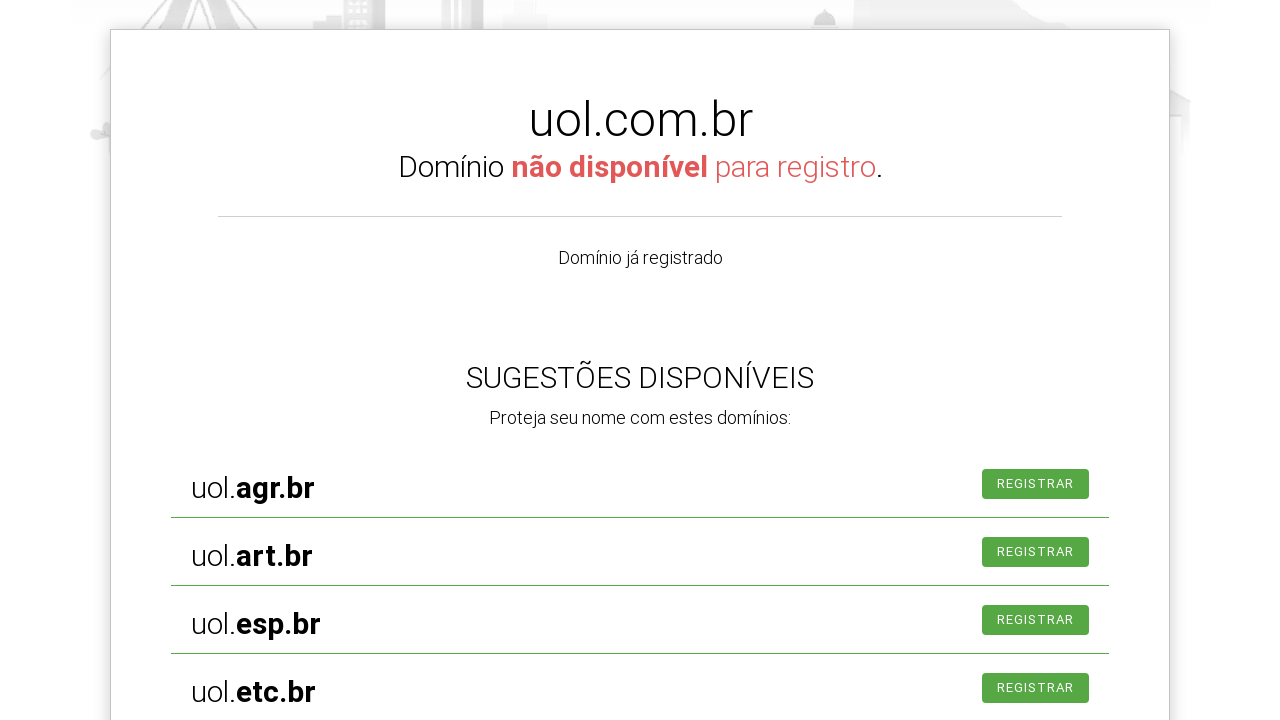

Cleared the domain search field on #is-avail-field
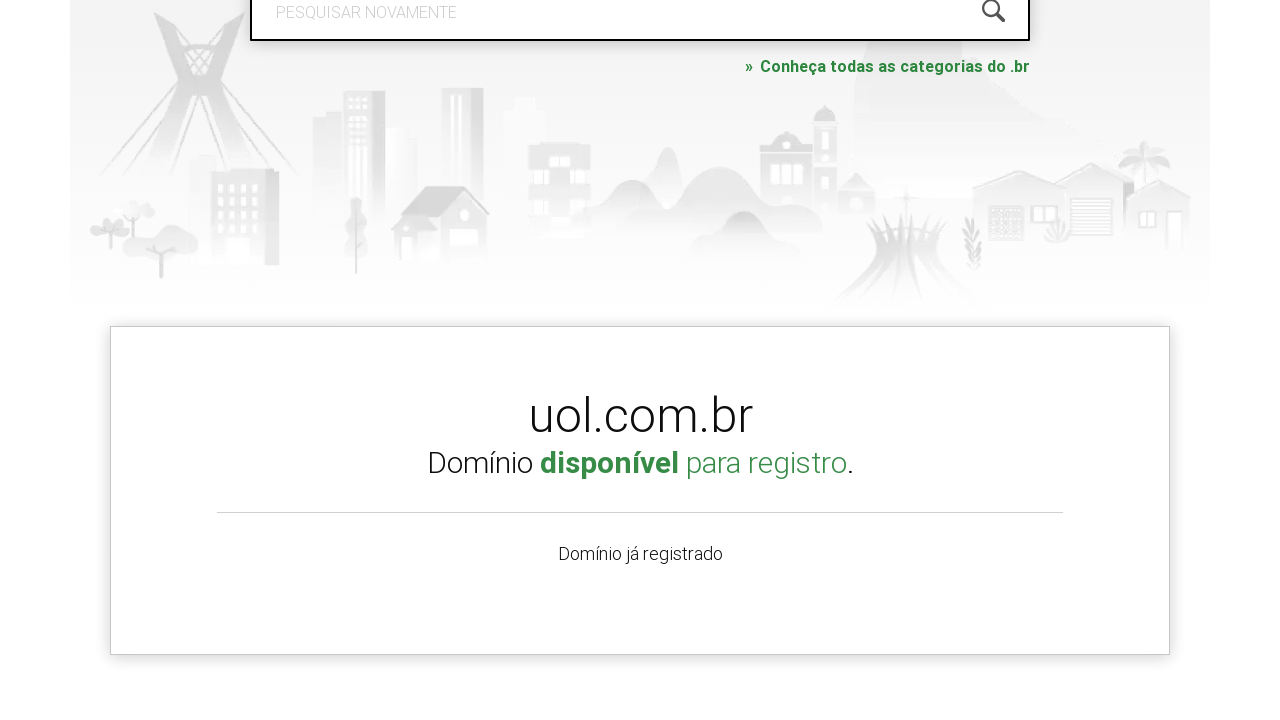

Filled search field with domain 'pythoncurso.com' on #is-avail-field
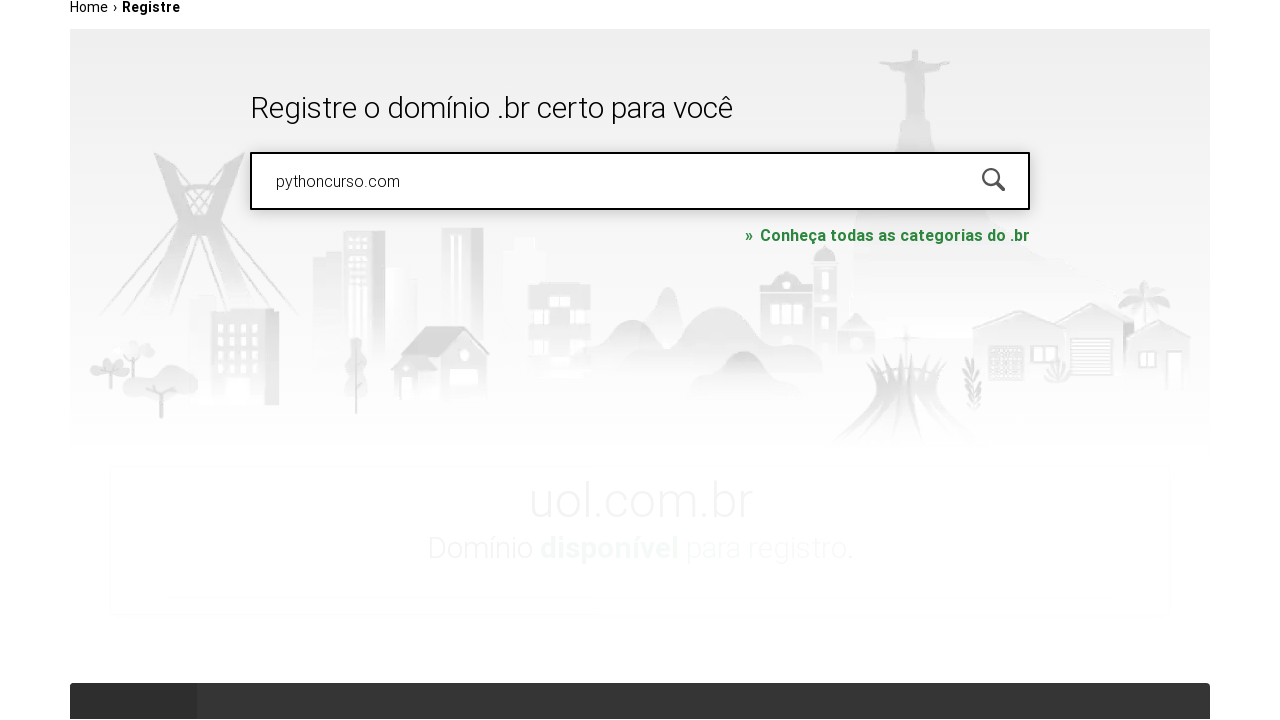

Pressed Enter to search for domain 'pythoncurso.com' on #is-avail-field
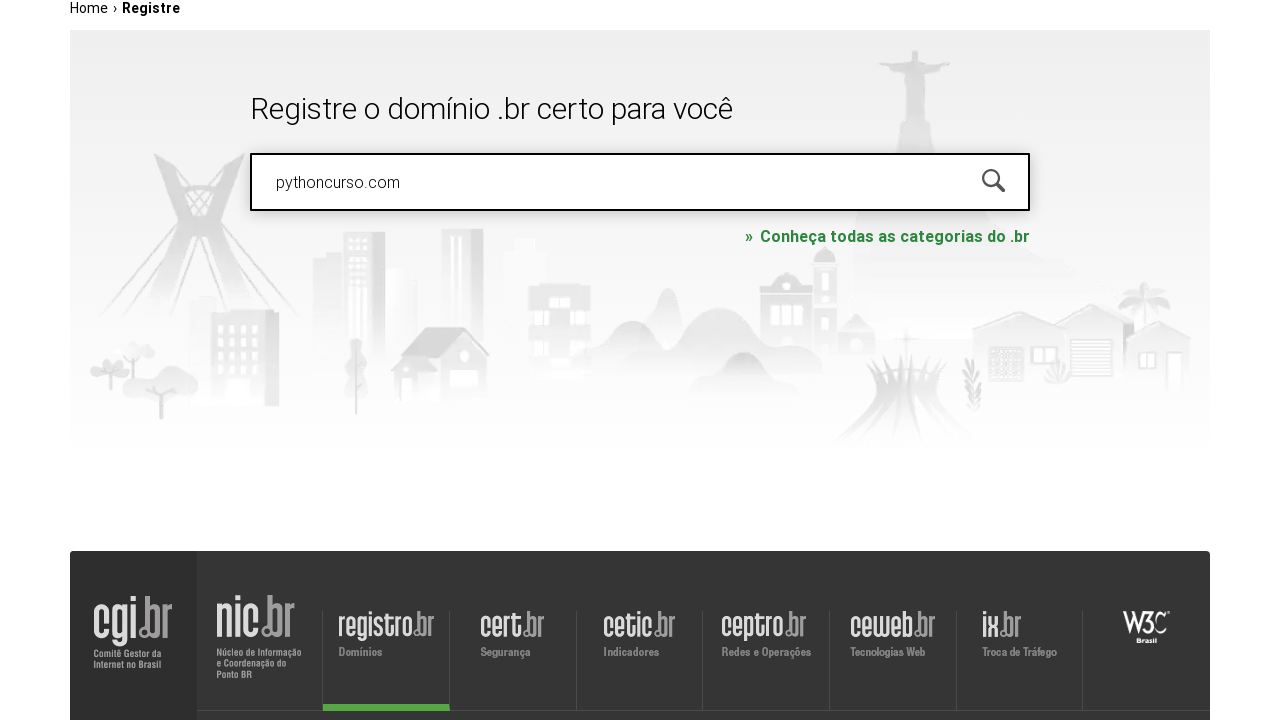

Availability status results loaded for 'pythoncurso.com'
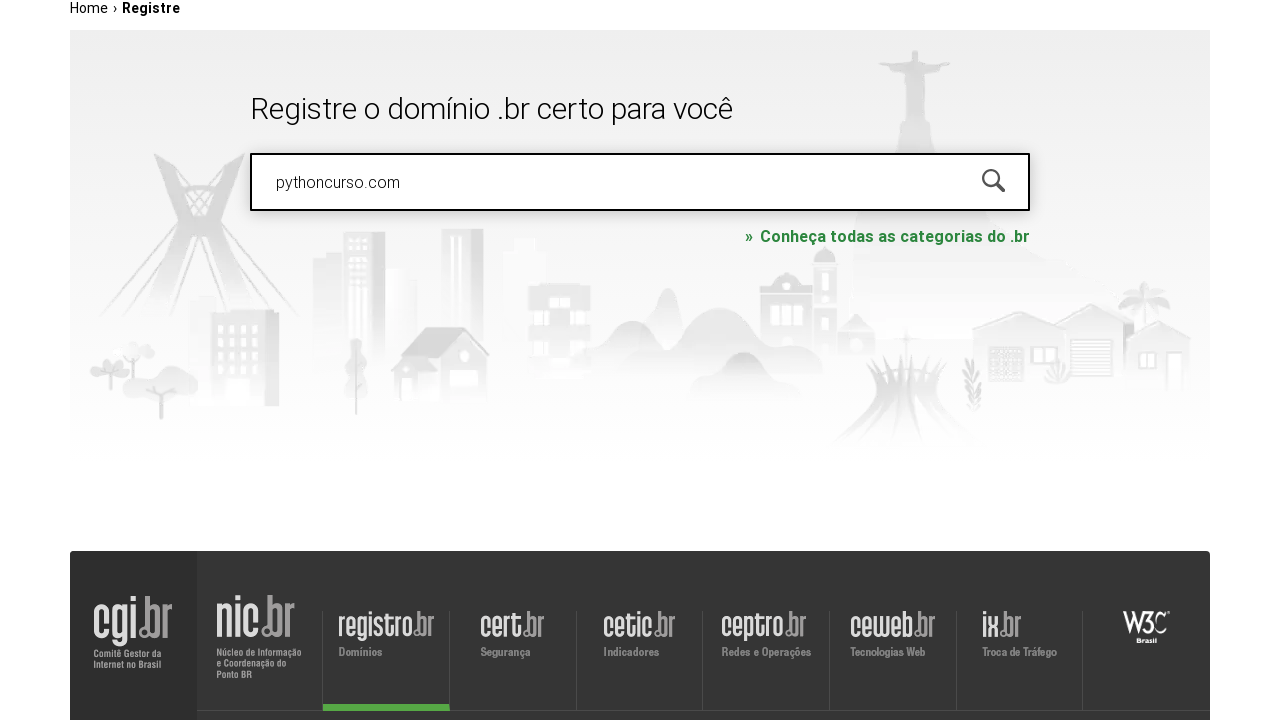

Waited 1 second before next domain search
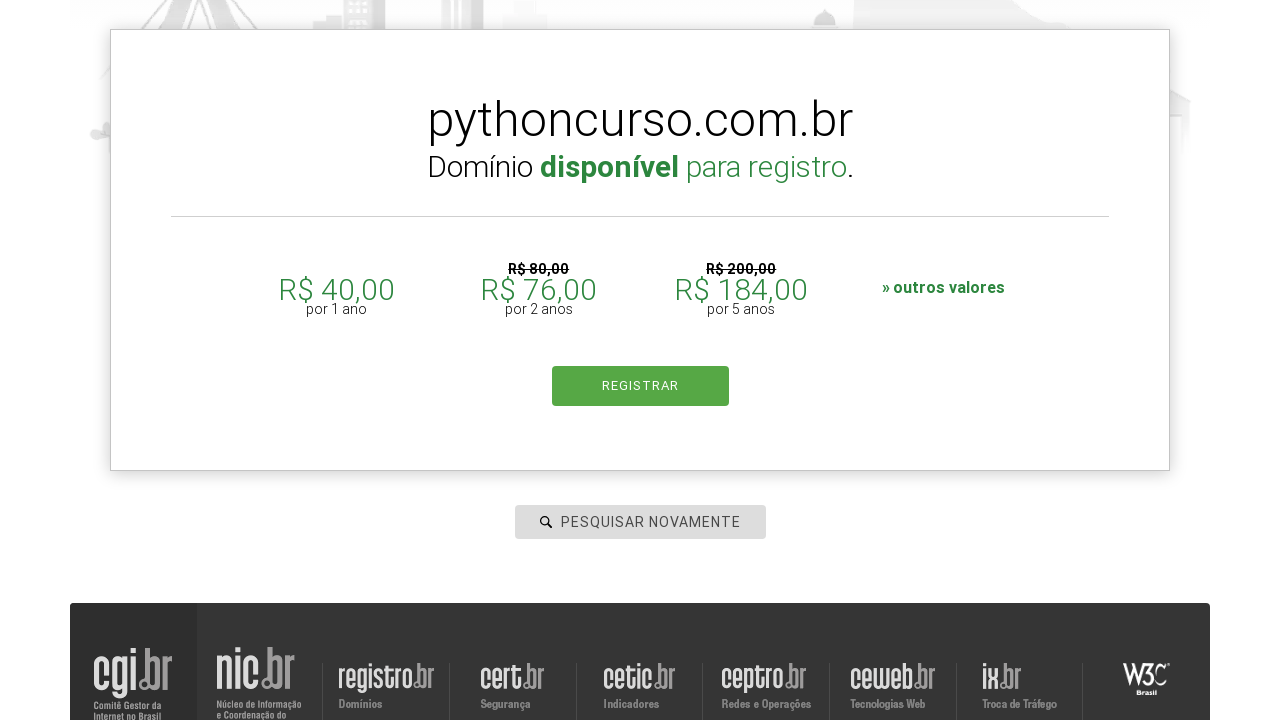

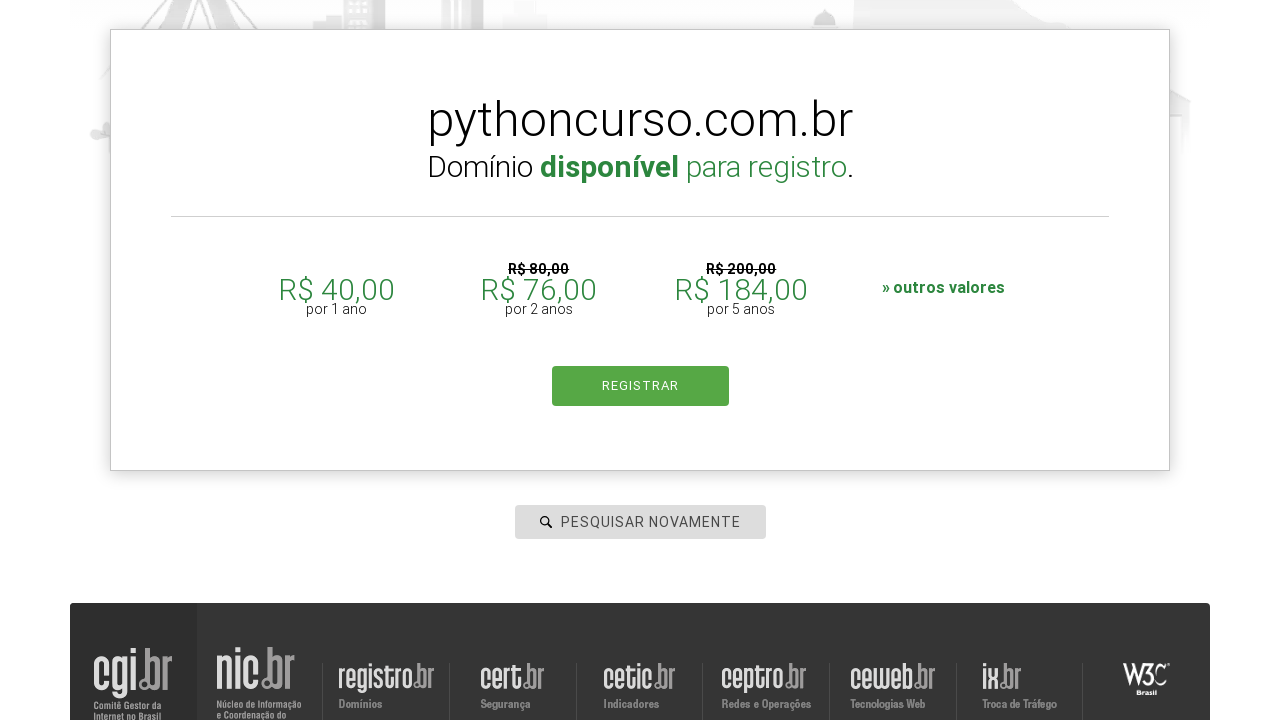